Tests checking and then unchecking the second checkbox on the checkboxes page

Starting URL: https://the-internet.herokuapp.com/checkboxes

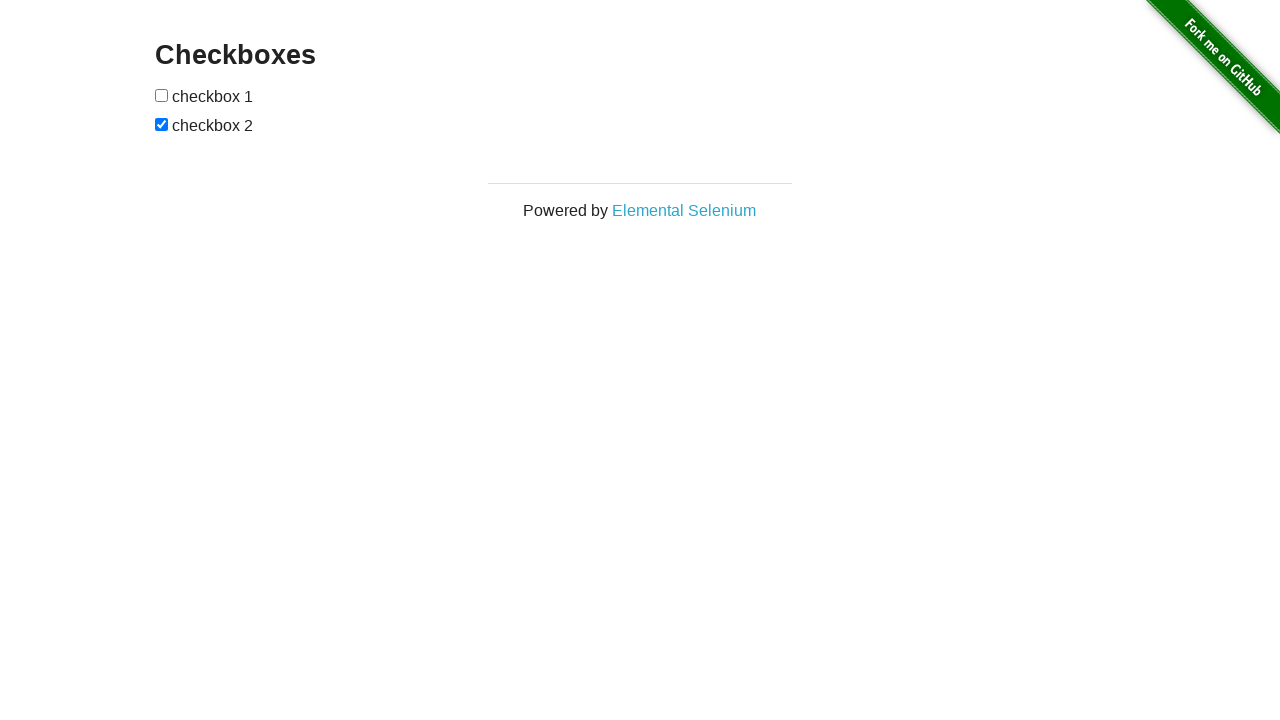

Located the second checkbox on the page
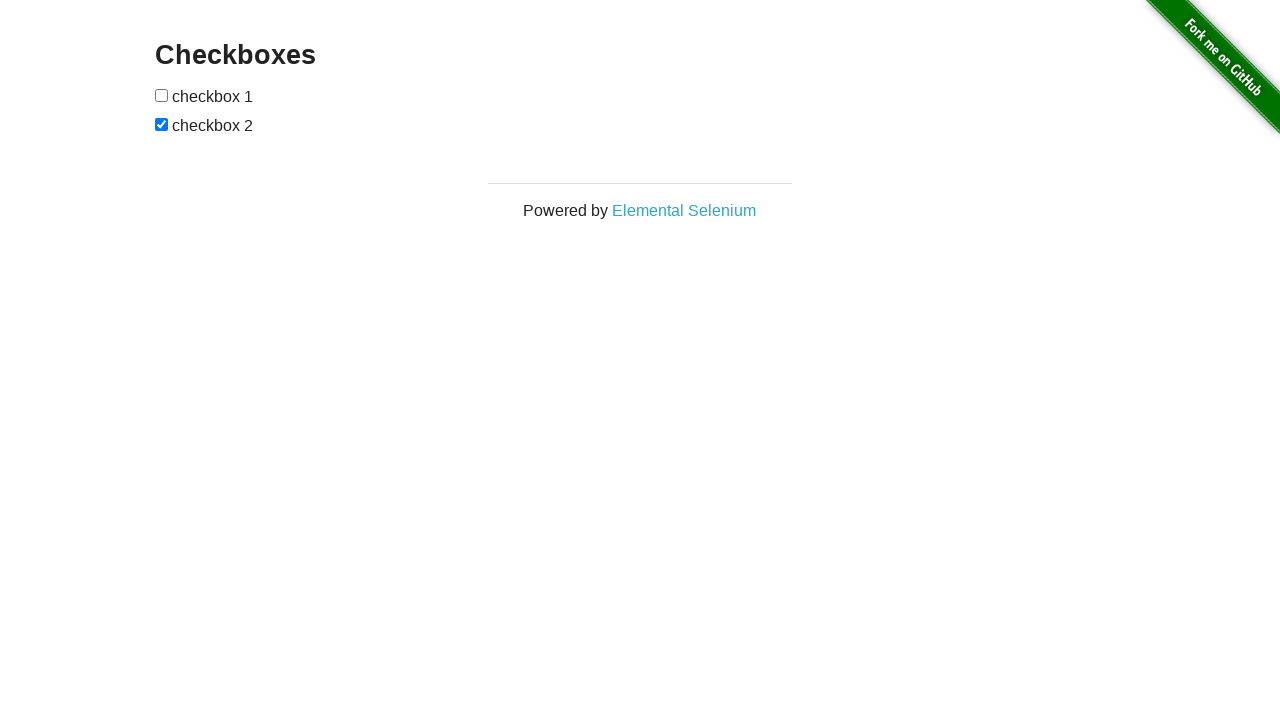

Unchecked the second checkbox at (162, 124) on input[type='checkbox'] >> nth=1
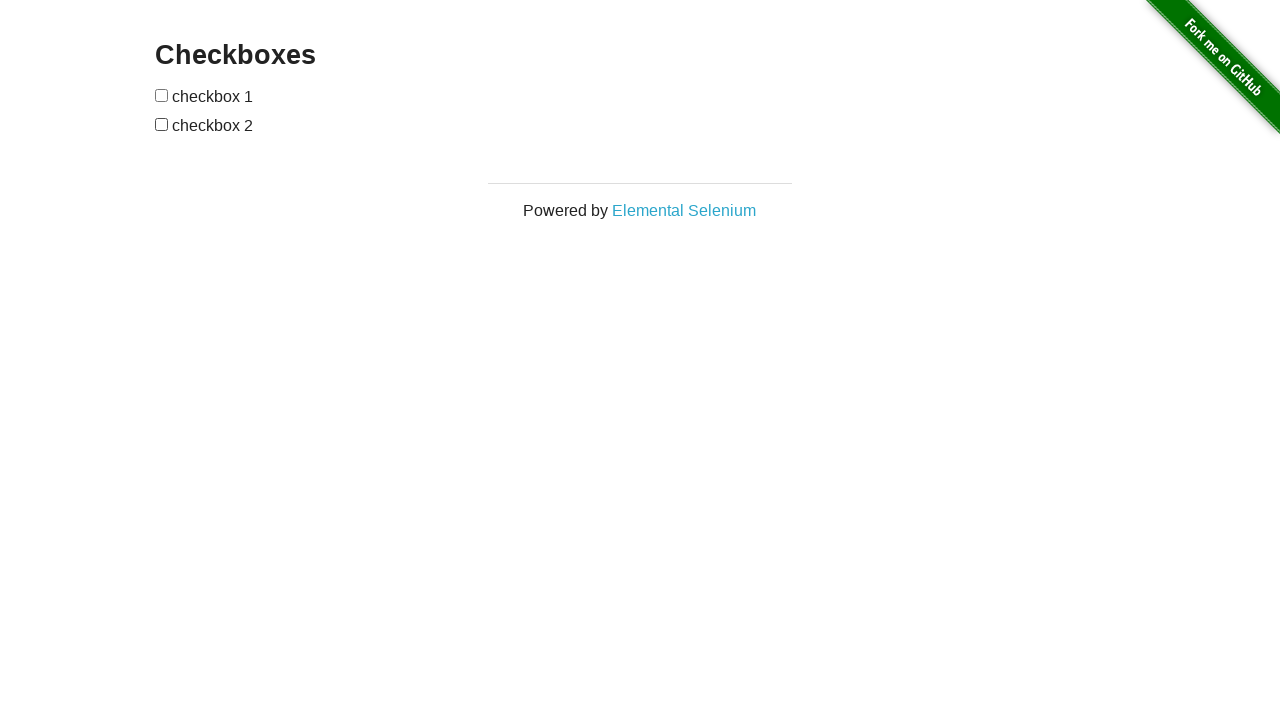

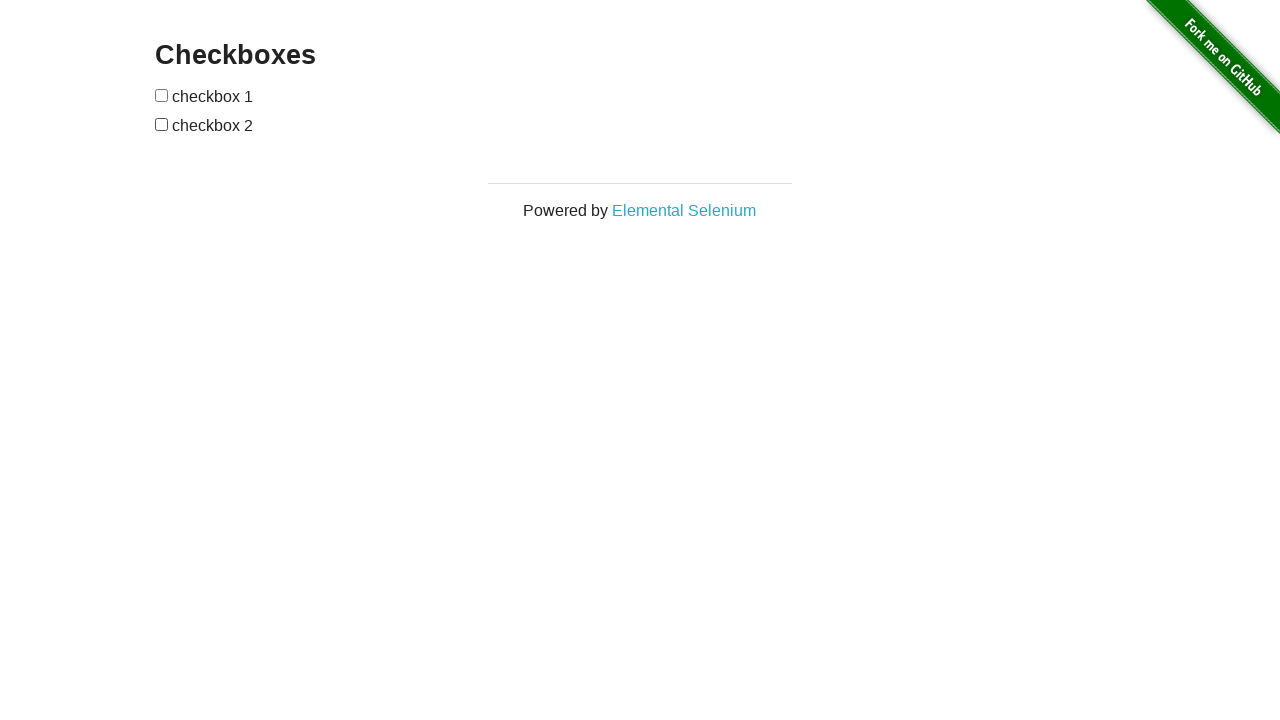